Tests that edits are cancelled when pressing Escape key

Starting URL: https://demo.playwright.dev/todomvc

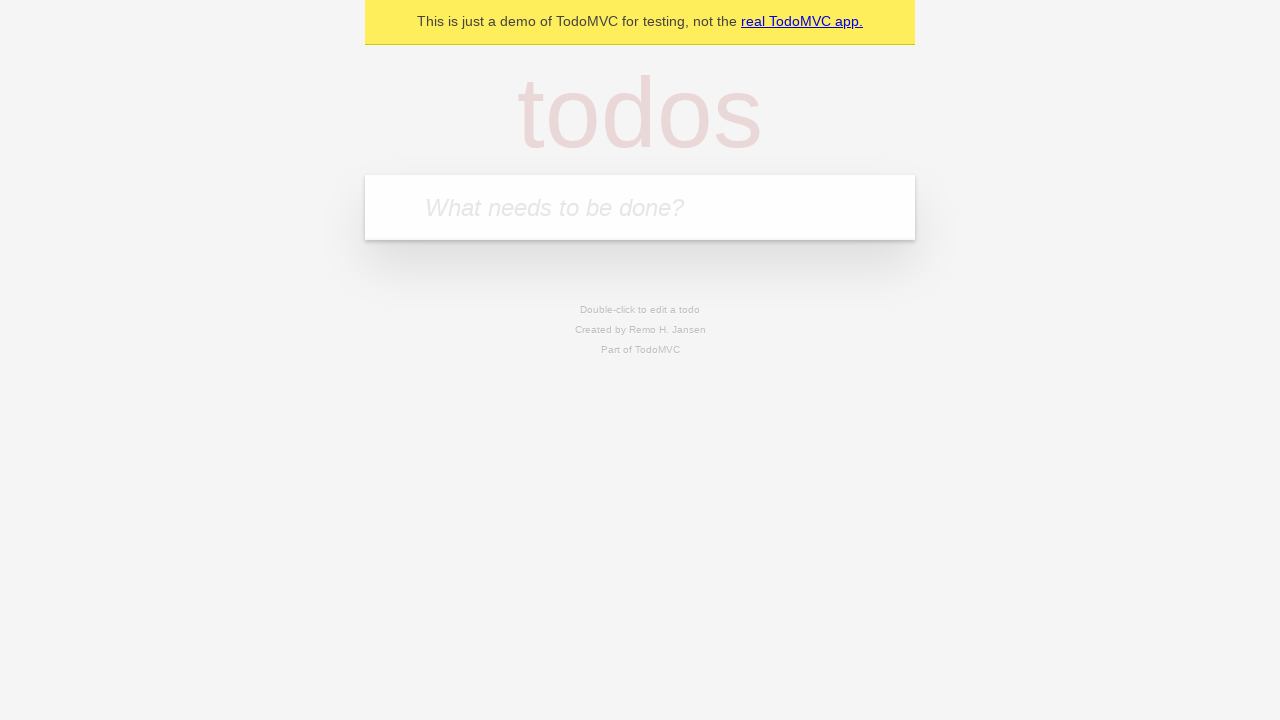

Filled todo input with 'buy some cheese' on internal:attr=[placeholder="What needs to be done?"i]
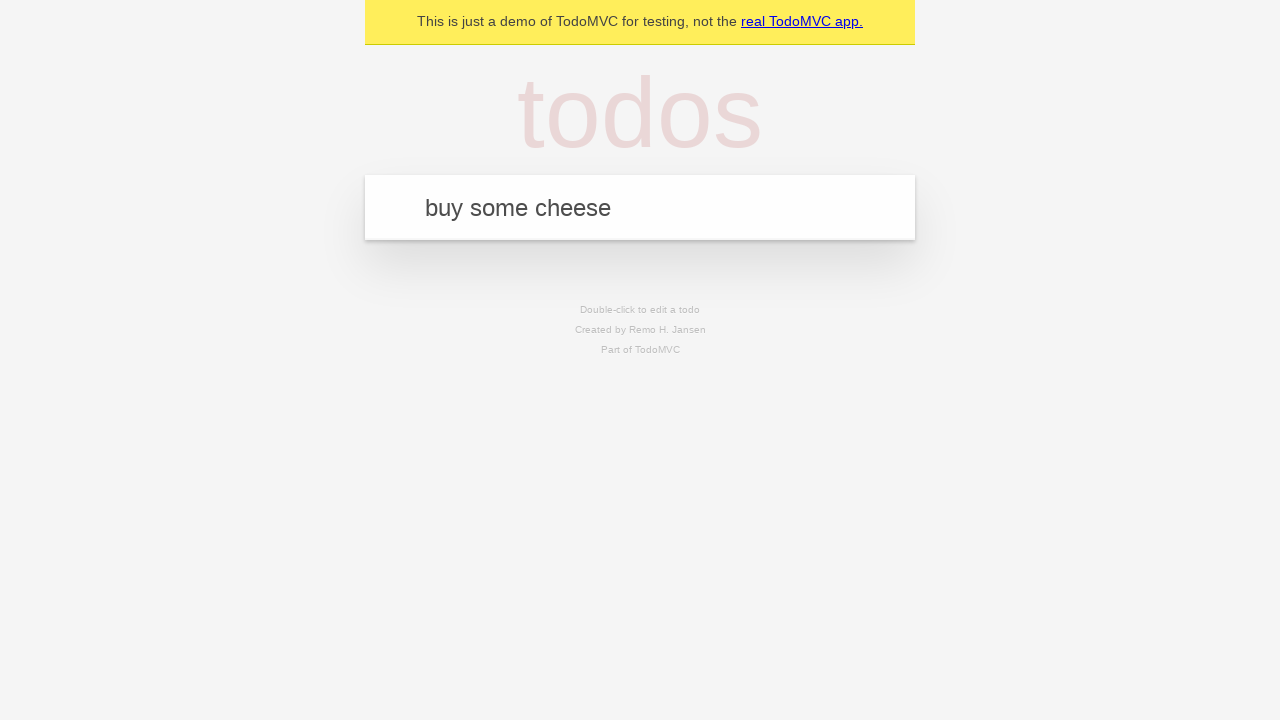

Pressed Enter to create first todo item on internal:attr=[placeholder="What needs to be done?"i]
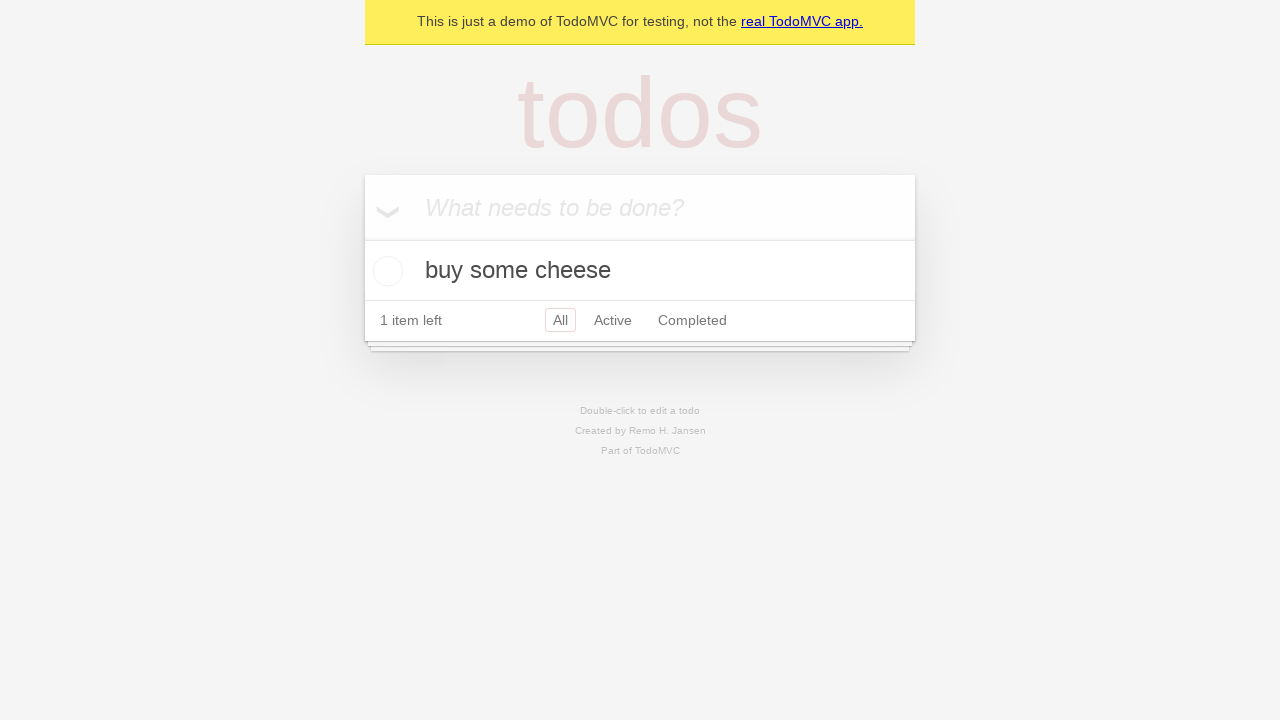

Filled todo input with 'feed the cat' on internal:attr=[placeholder="What needs to be done?"i]
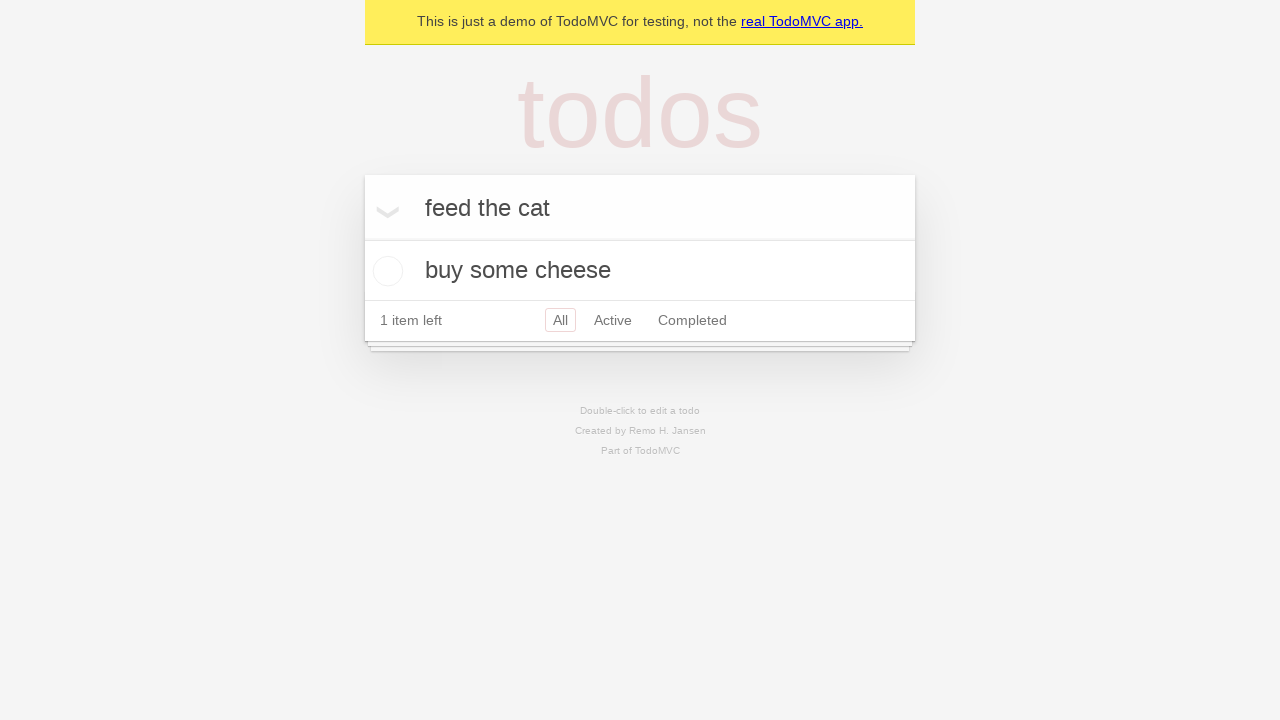

Pressed Enter to create second todo item on internal:attr=[placeholder="What needs to be done?"i]
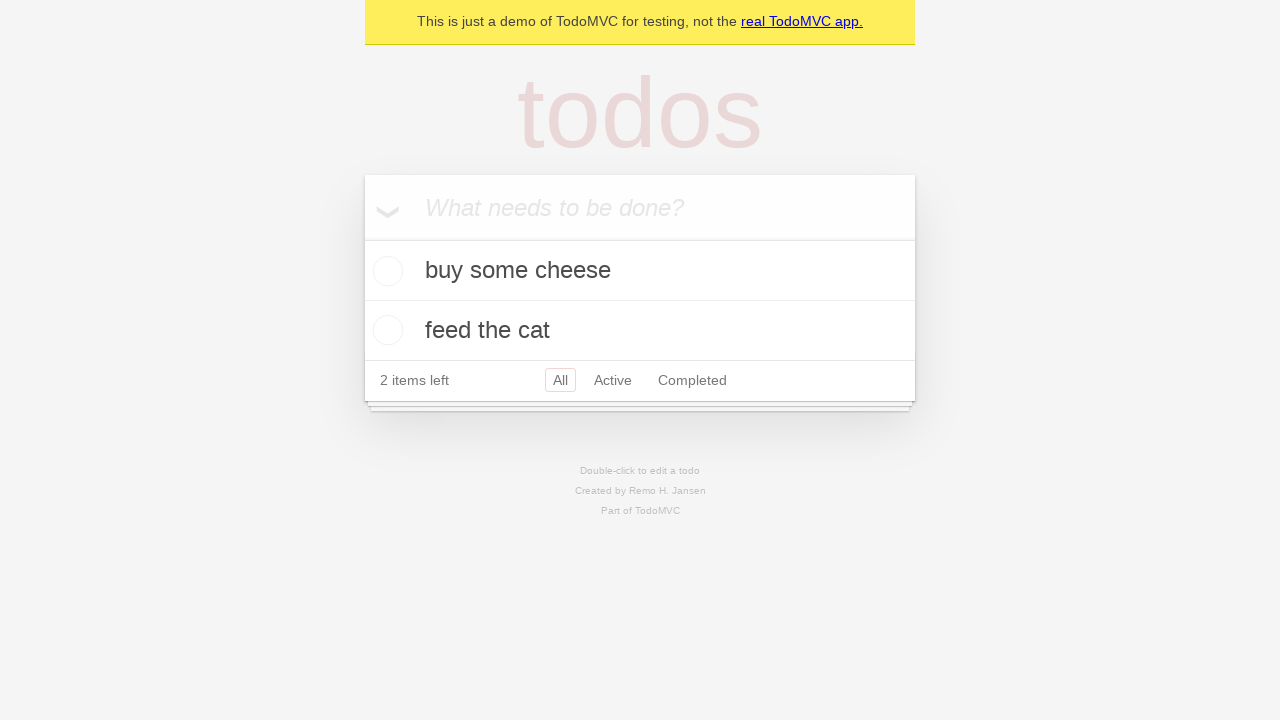

Filled todo input with 'book a doctors appointment' on internal:attr=[placeholder="What needs to be done?"i]
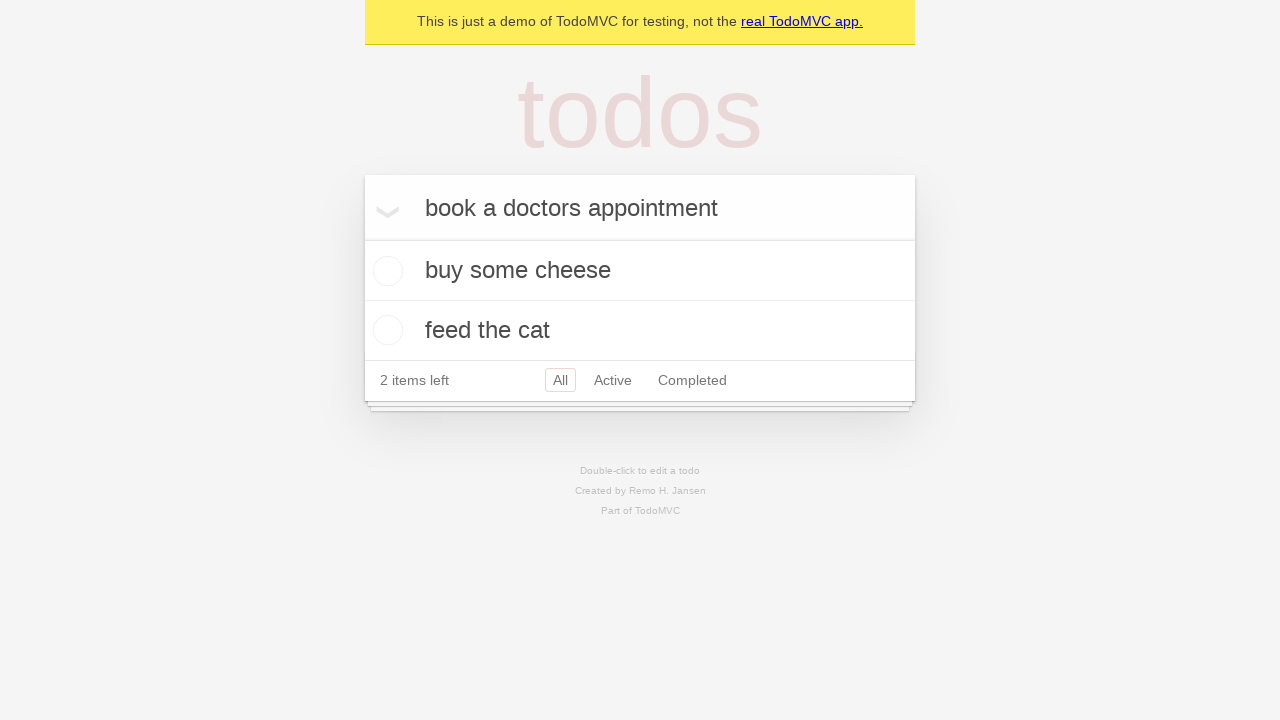

Pressed Enter to create third todo item on internal:attr=[placeholder="What needs to be done?"i]
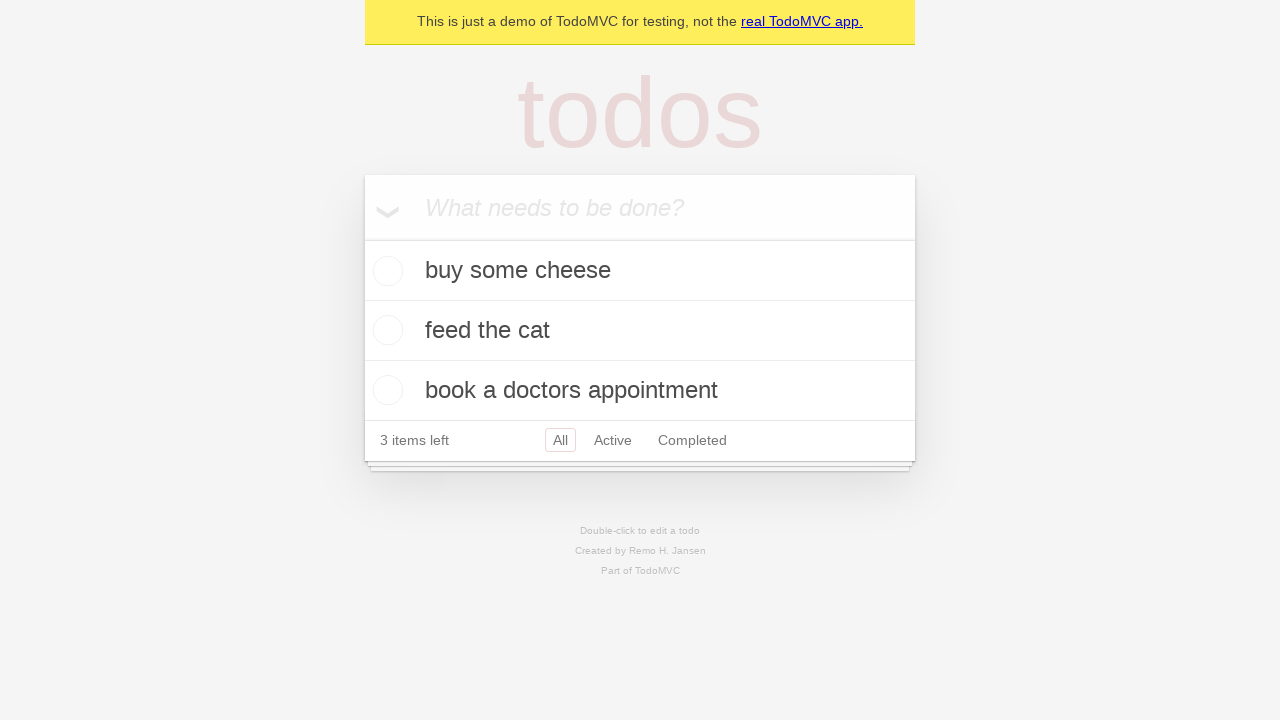

Waited for all 3 todo items to be rendered
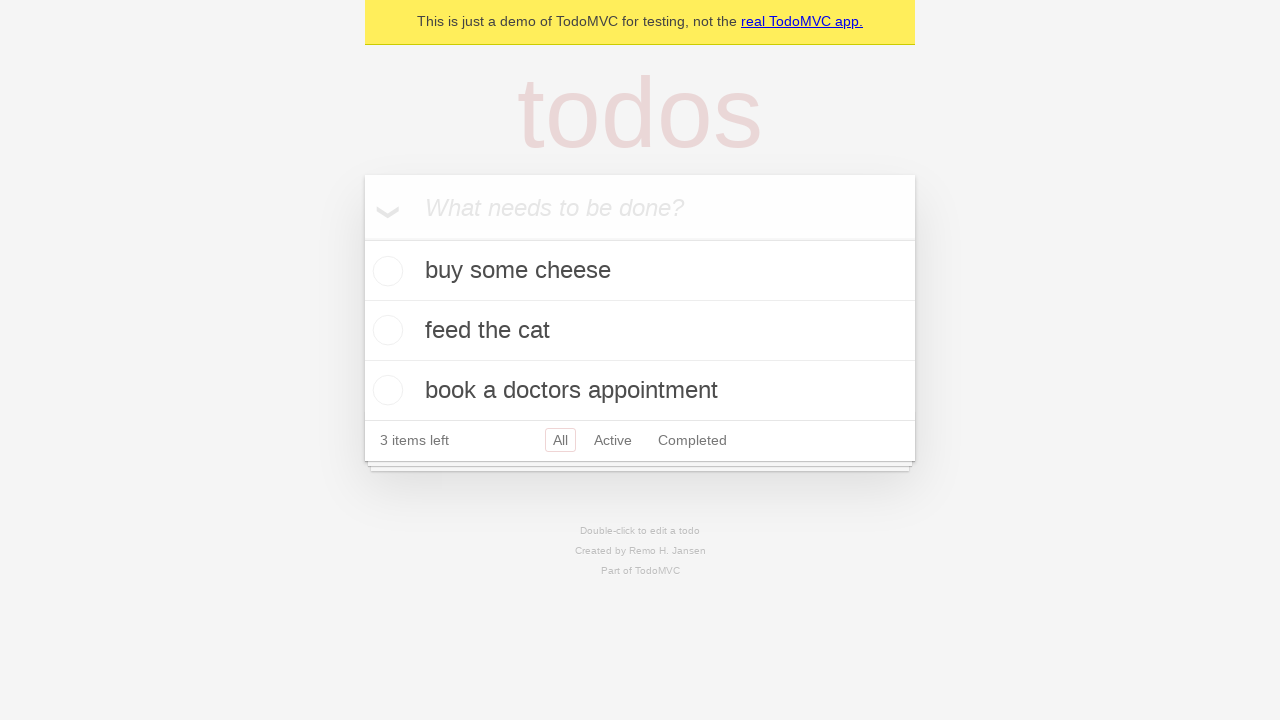

Double-clicked second todo item to enter edit mode at (640, 331) on internal:testid=[data-testid="todo-item"s] >> nth=1
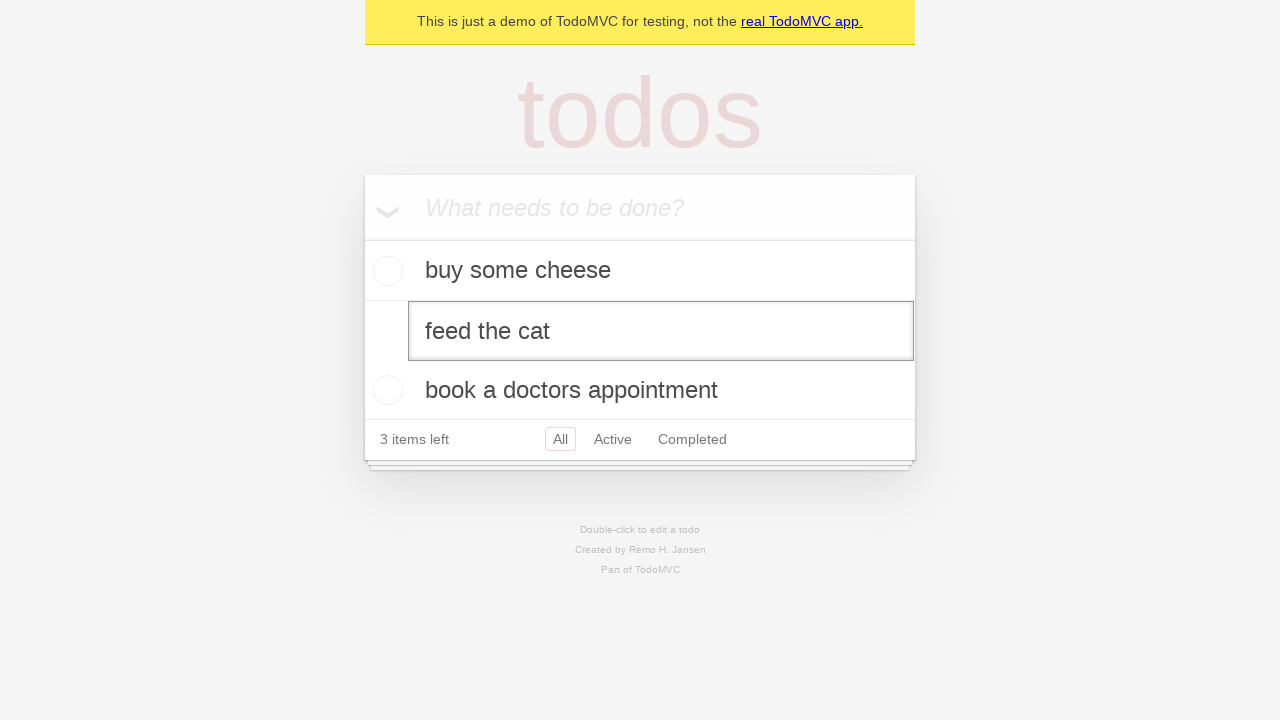

Filled edit textbox with 'buy some sausages' on internal:testid=[data-testid="todo-item"s] >> nth=1 >> internal:role=textbox[nam
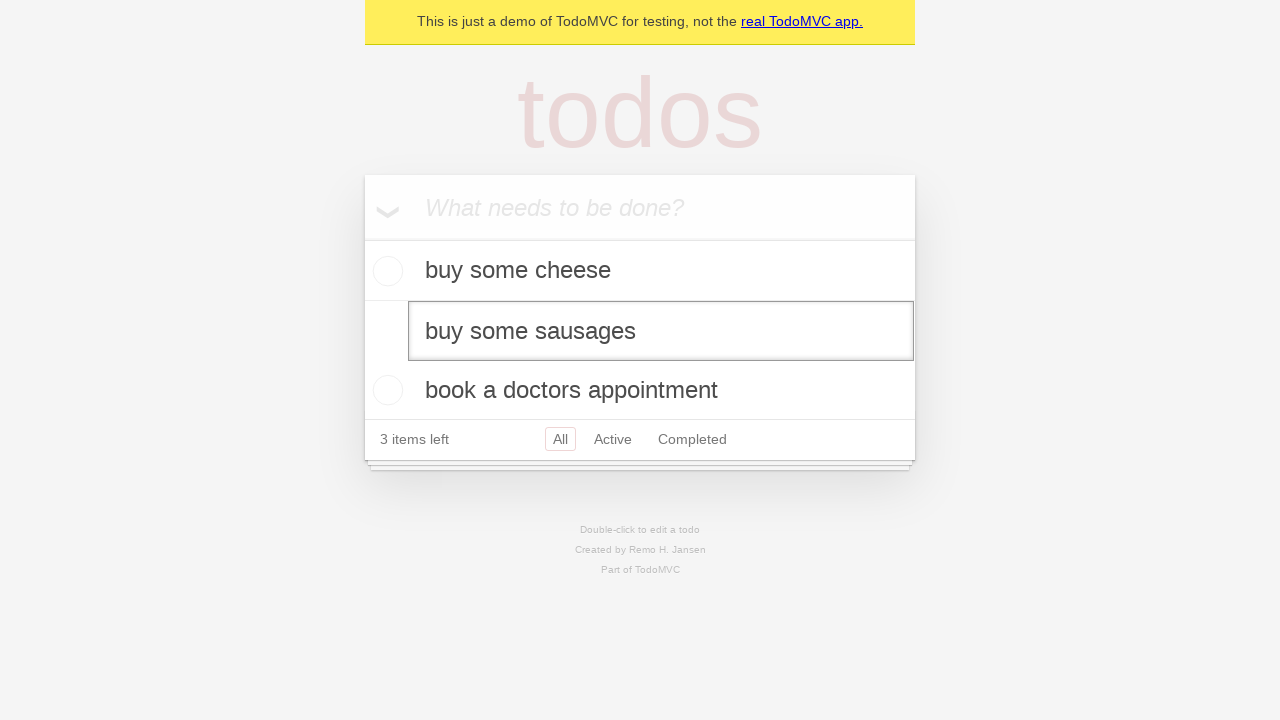

Pressed Escape to cancel edit on internal:testid=[data-testid="todo-item"s] >> nth=1 >> internal:role=textbox[nam
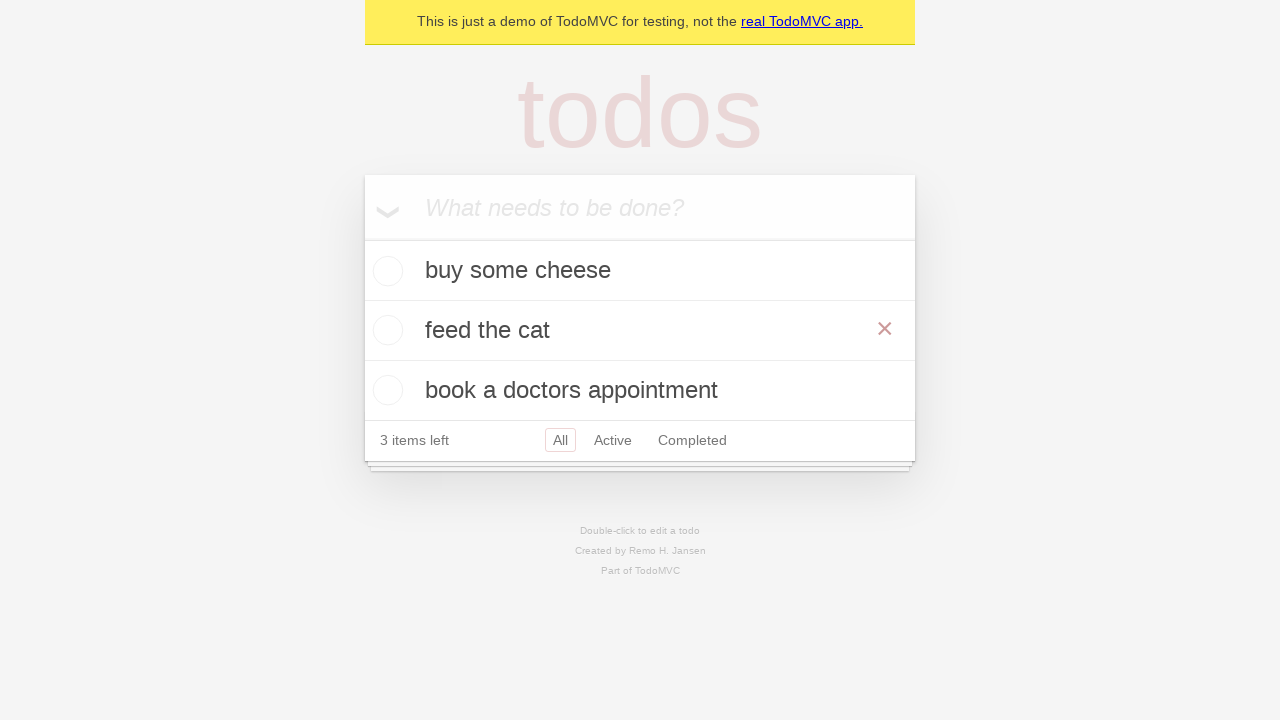

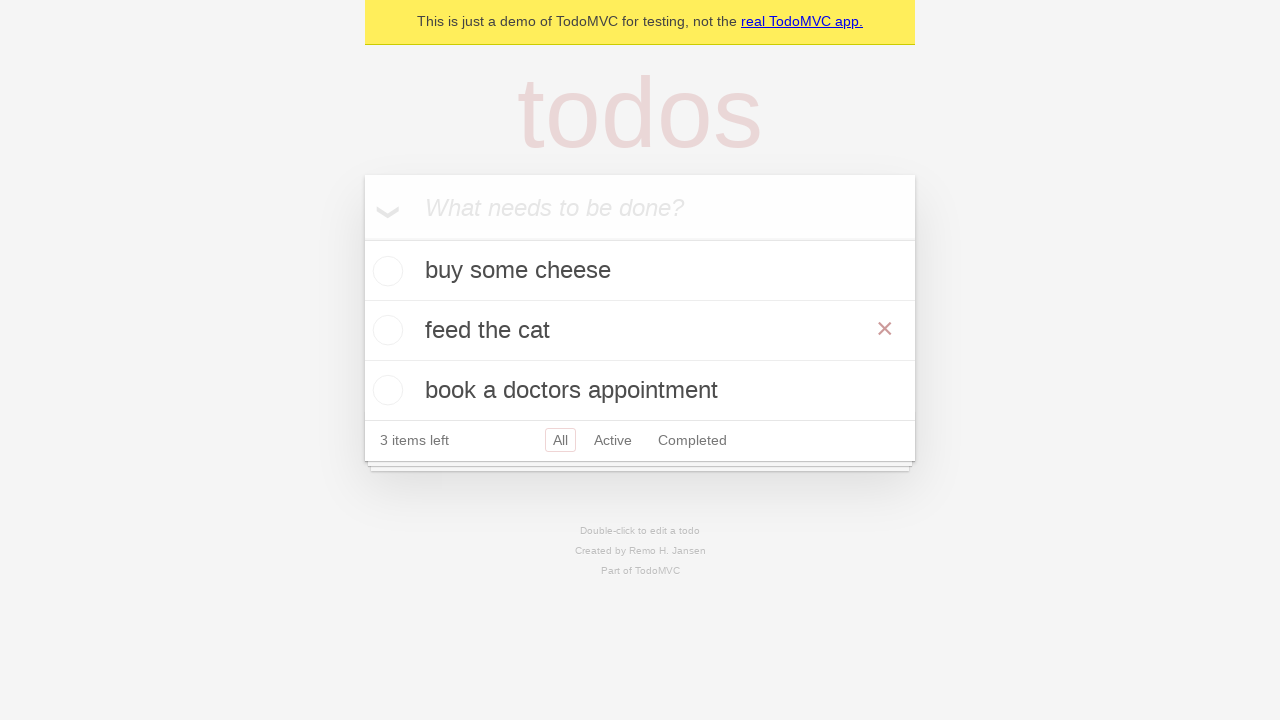